Tests dropdown handling functionality by selecting options from a dropdown menu on a test page, checking if the dropdown supports multiple selections.

Starting URL: https://omayo.blogspot.com/

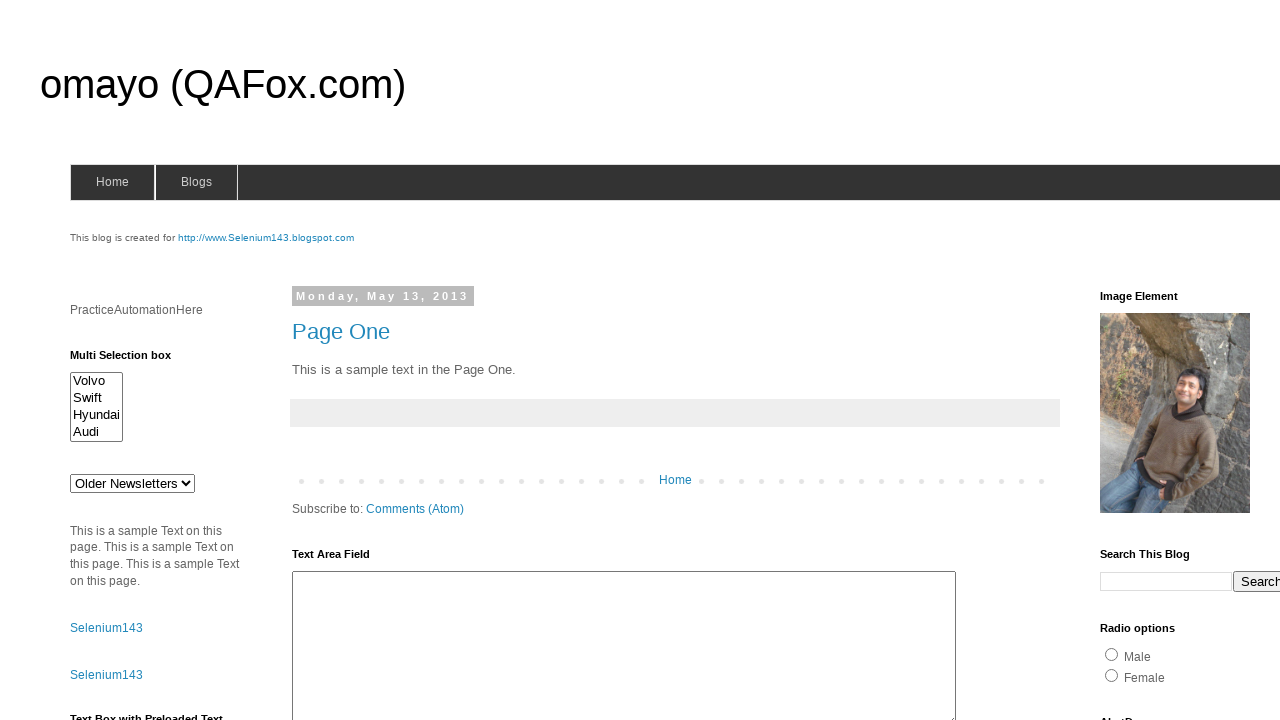

Waited for dropdown #drop1 to be available
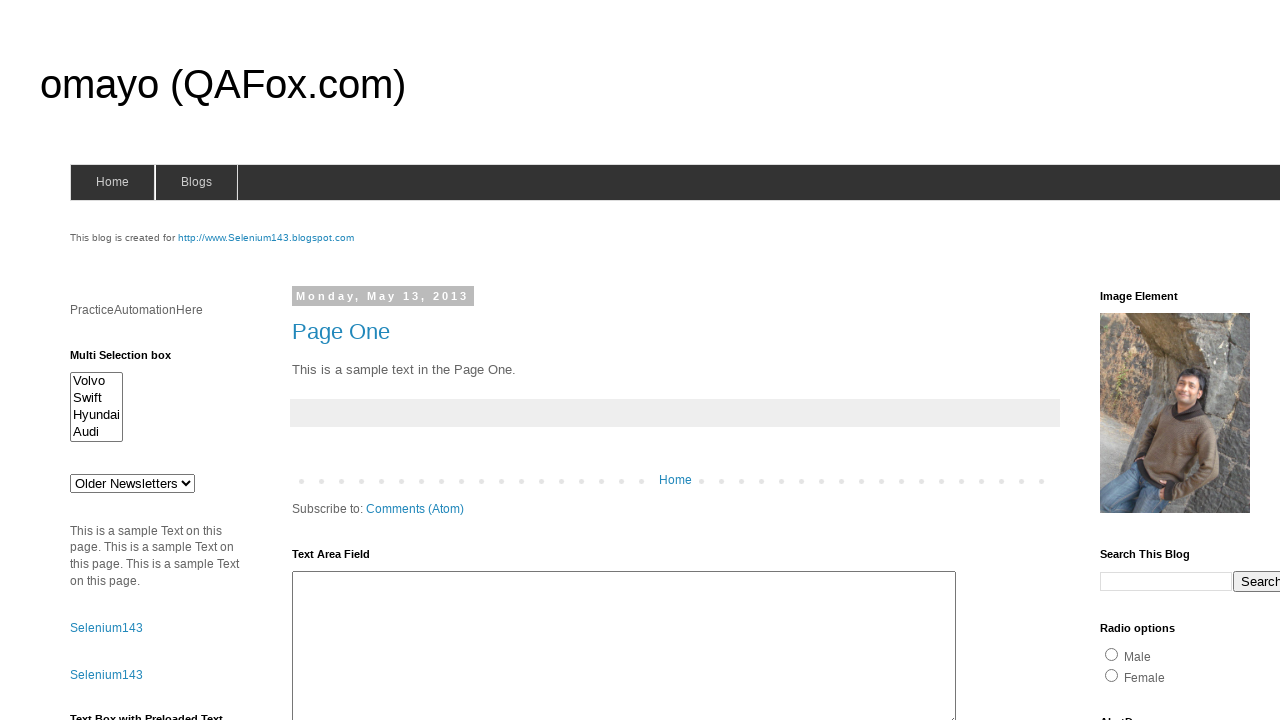

Selected 'doc 4' option from dropdown on select#drop1
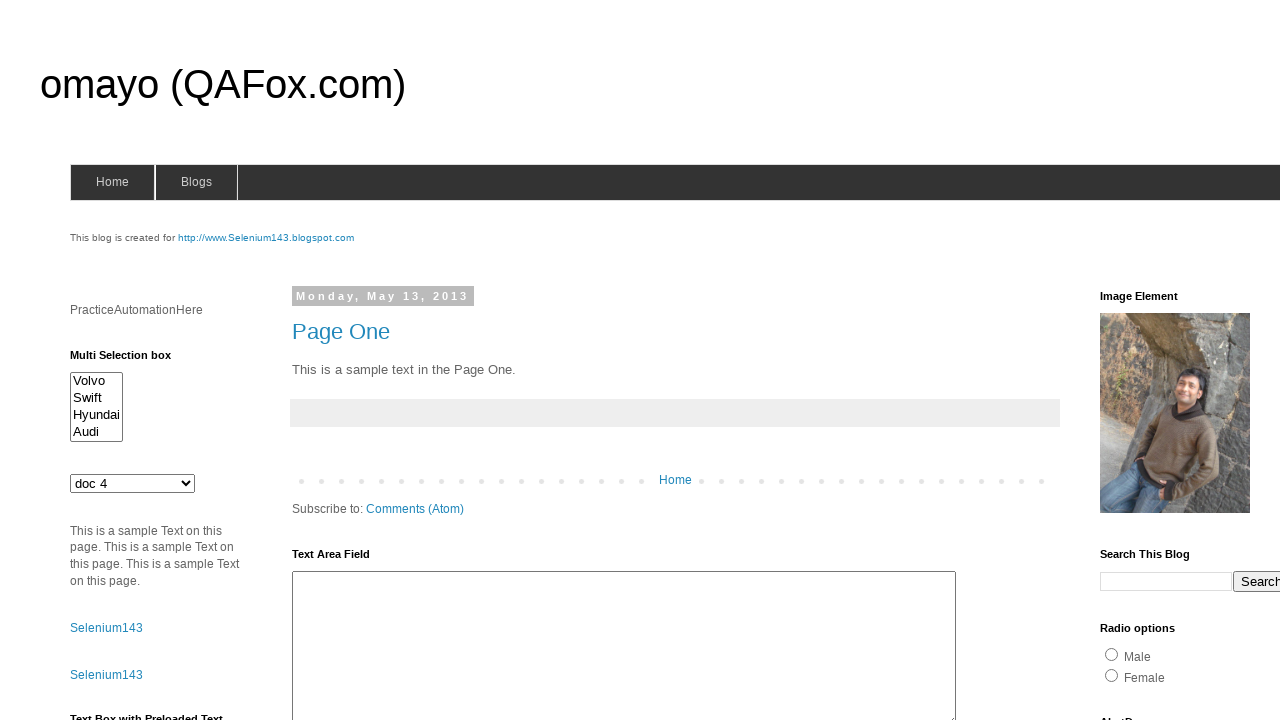

Evaluated dropdown multiple attribute: False
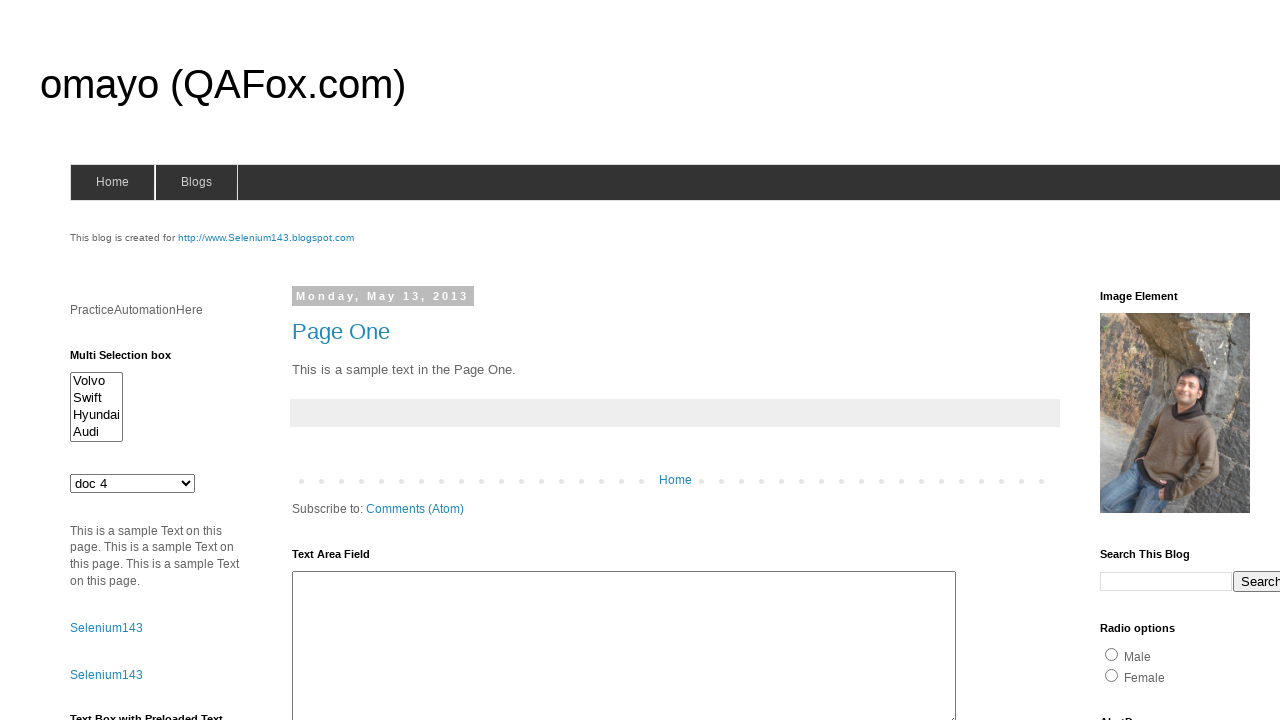

Waited 2 seconds to observe dropdown state
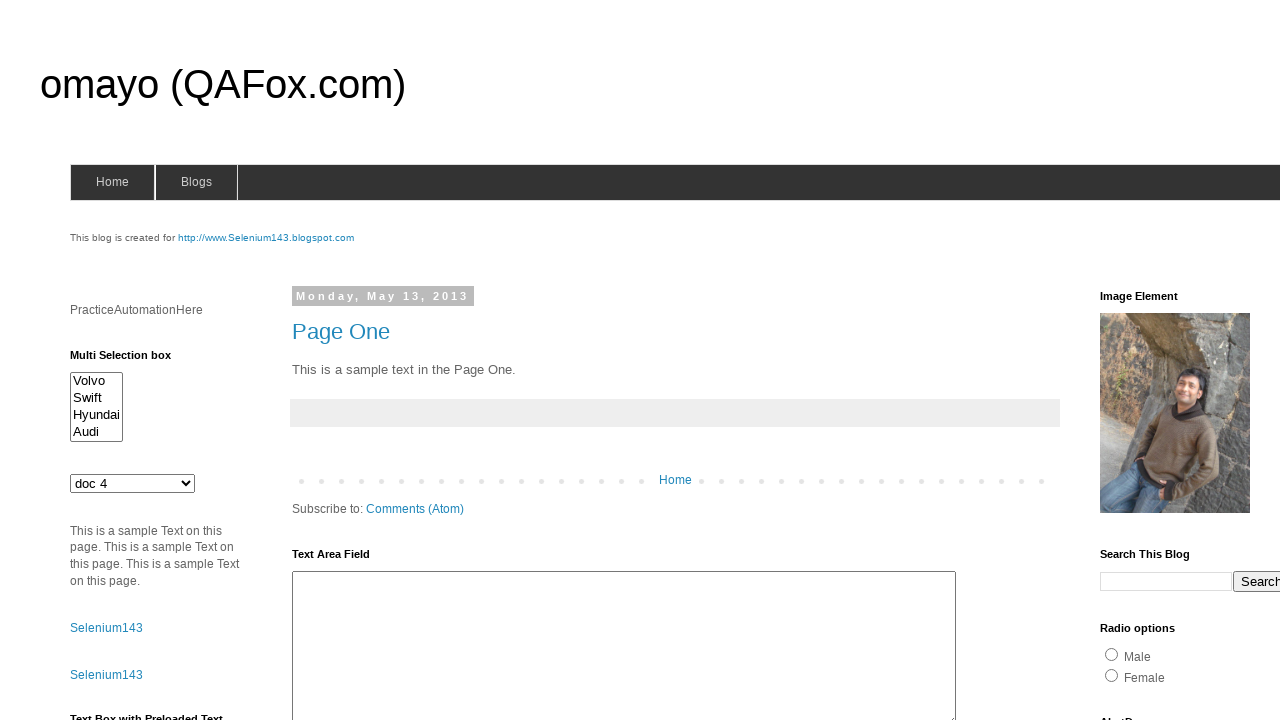

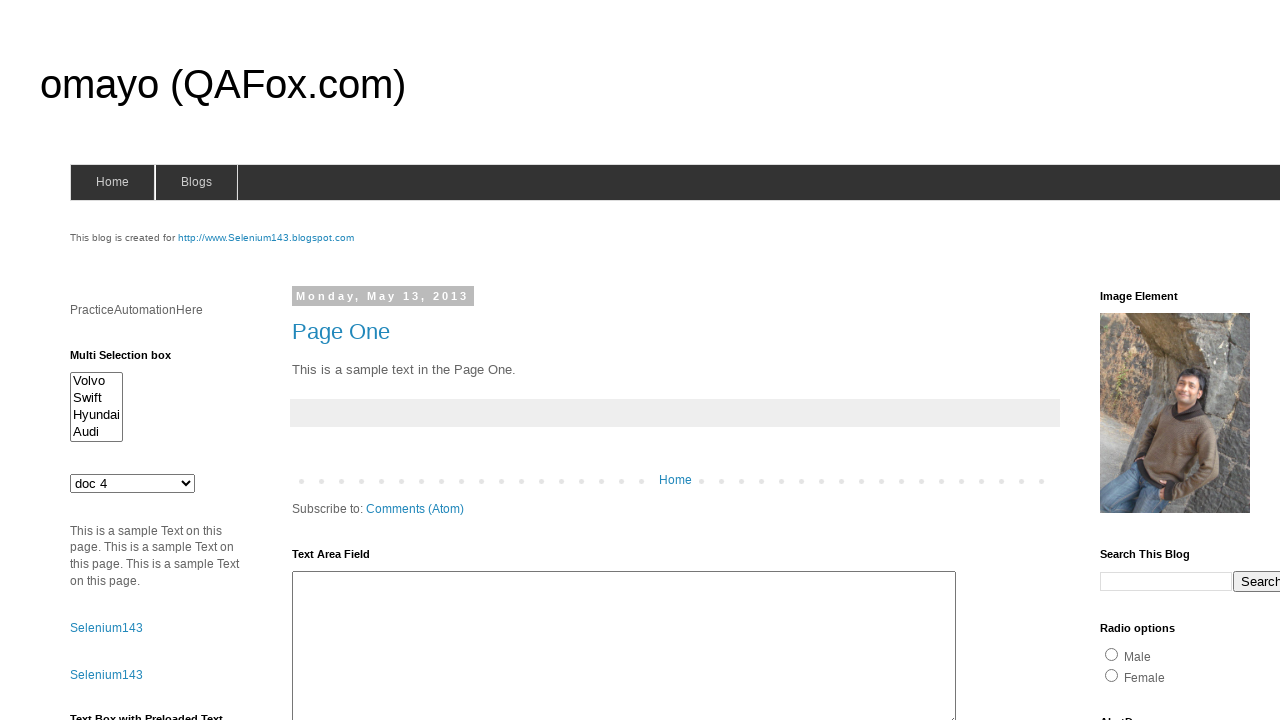